Joins a JioMeet video meeting as a guest user by filling in the name field and clicking the join button

Starting URL: https://jiomeetpro.jio.com/shortener?meetingId=2066439537&pwd=wsC71

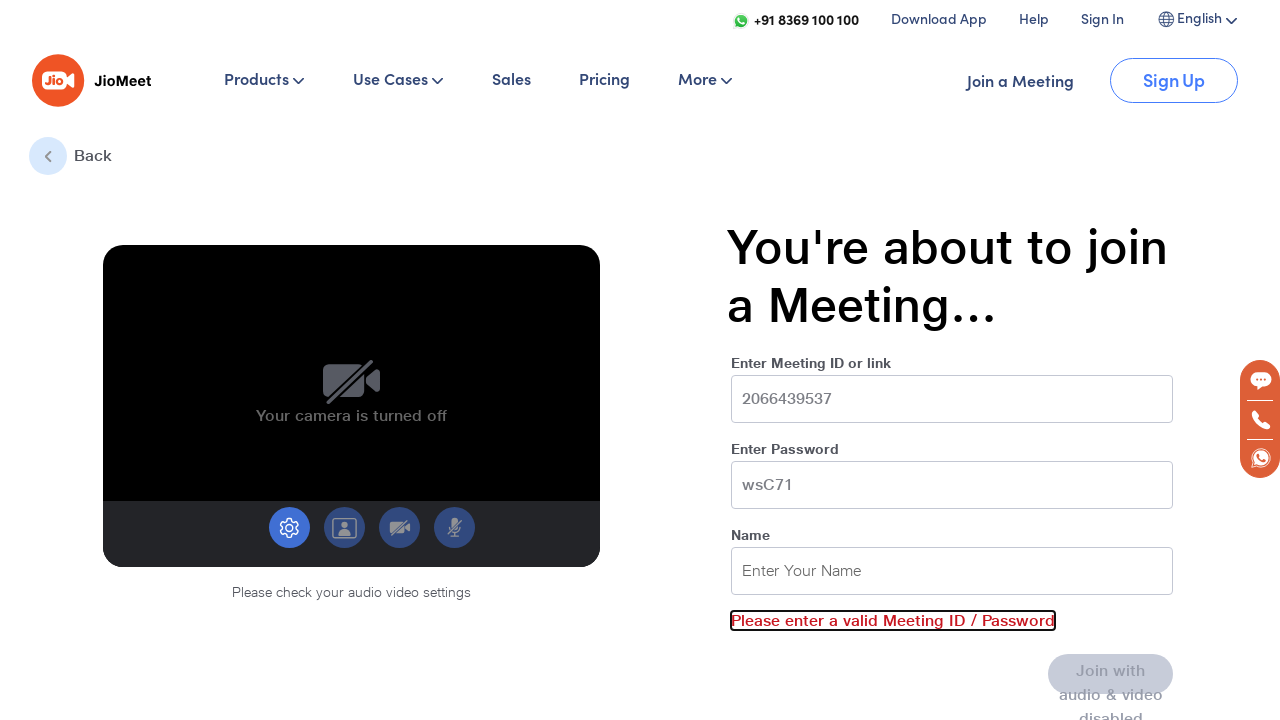

Name field became visible
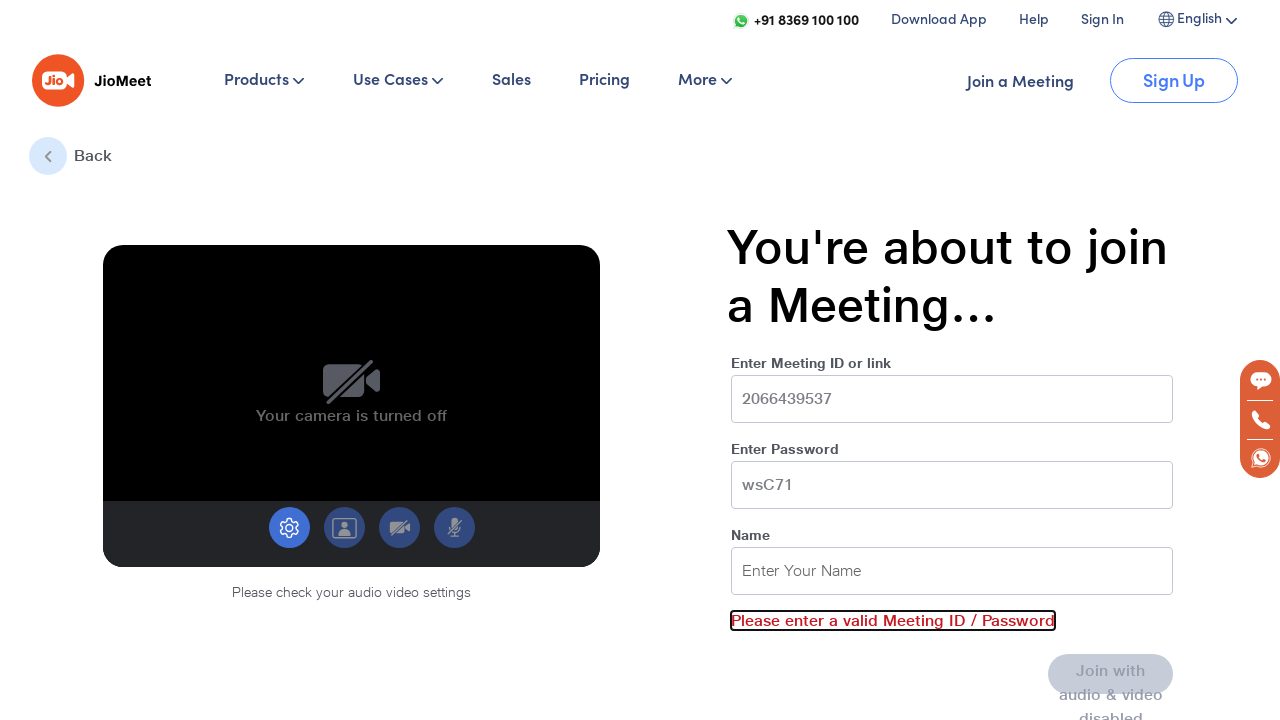

Filled name field with 'Guest User 1' on #name
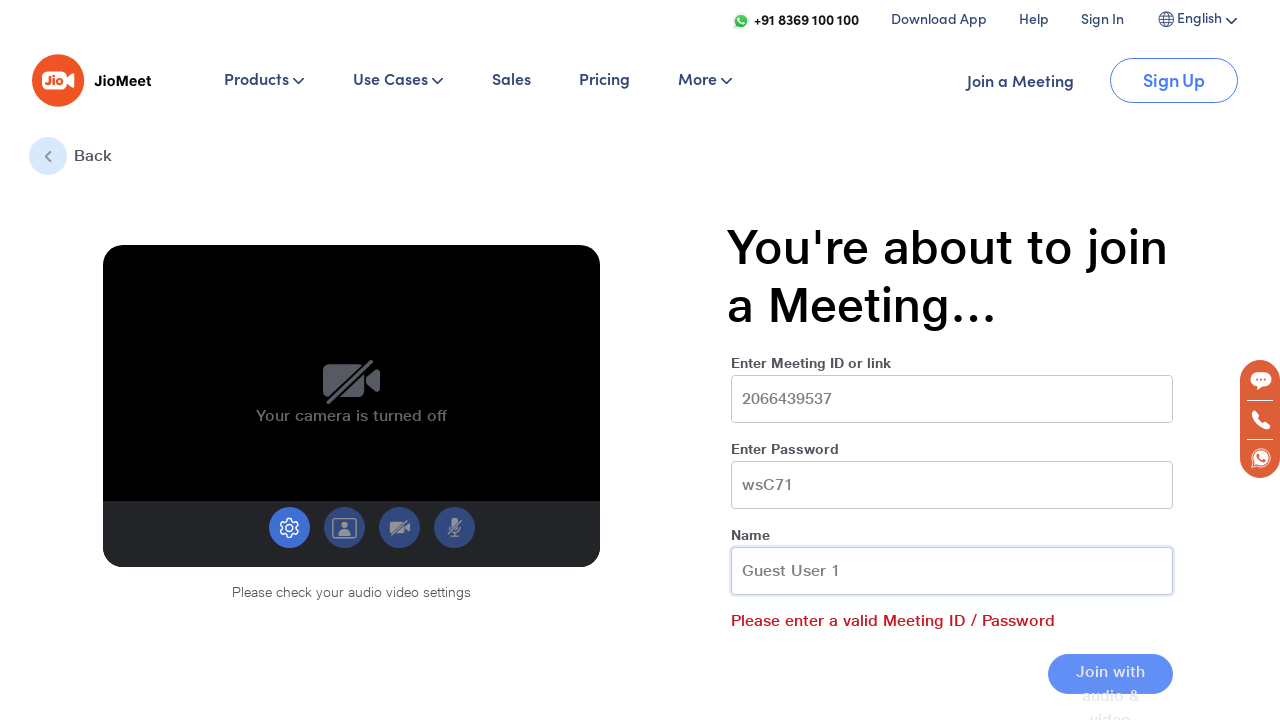

Clicked join button to enter meeting at (1111, 674) on button[type='submit']
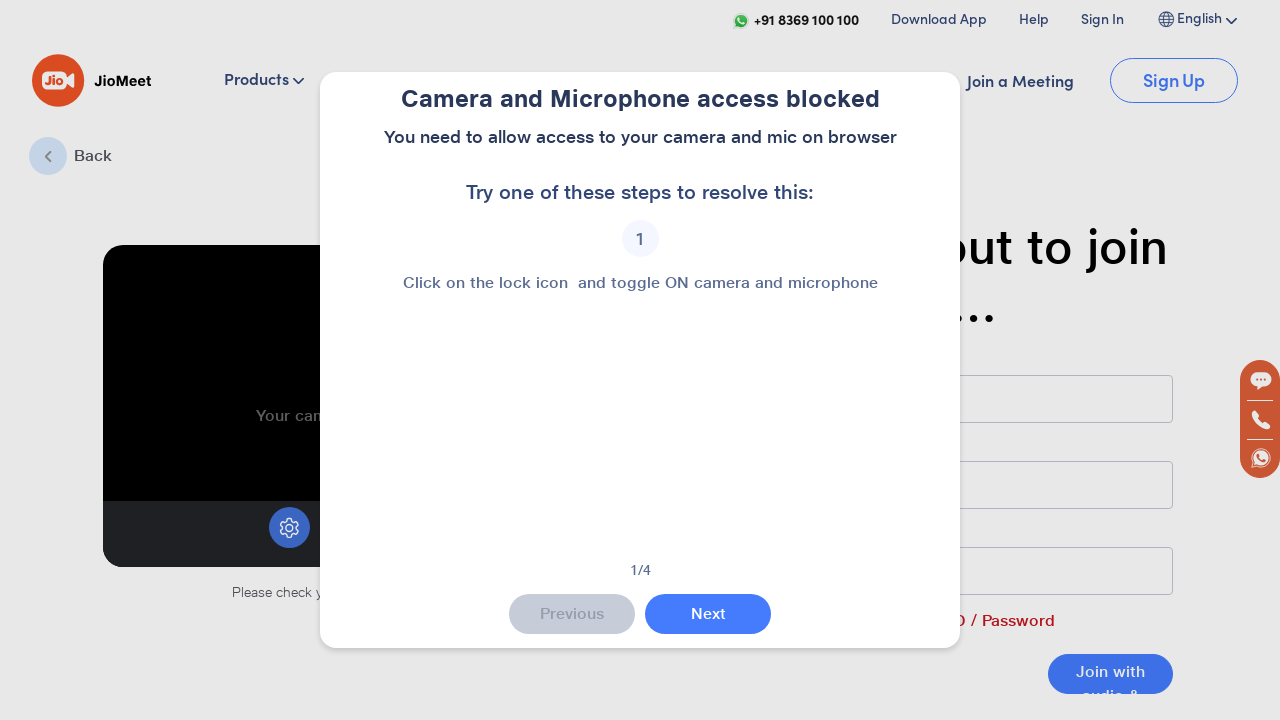

Waited 3 seconds for meeting to load
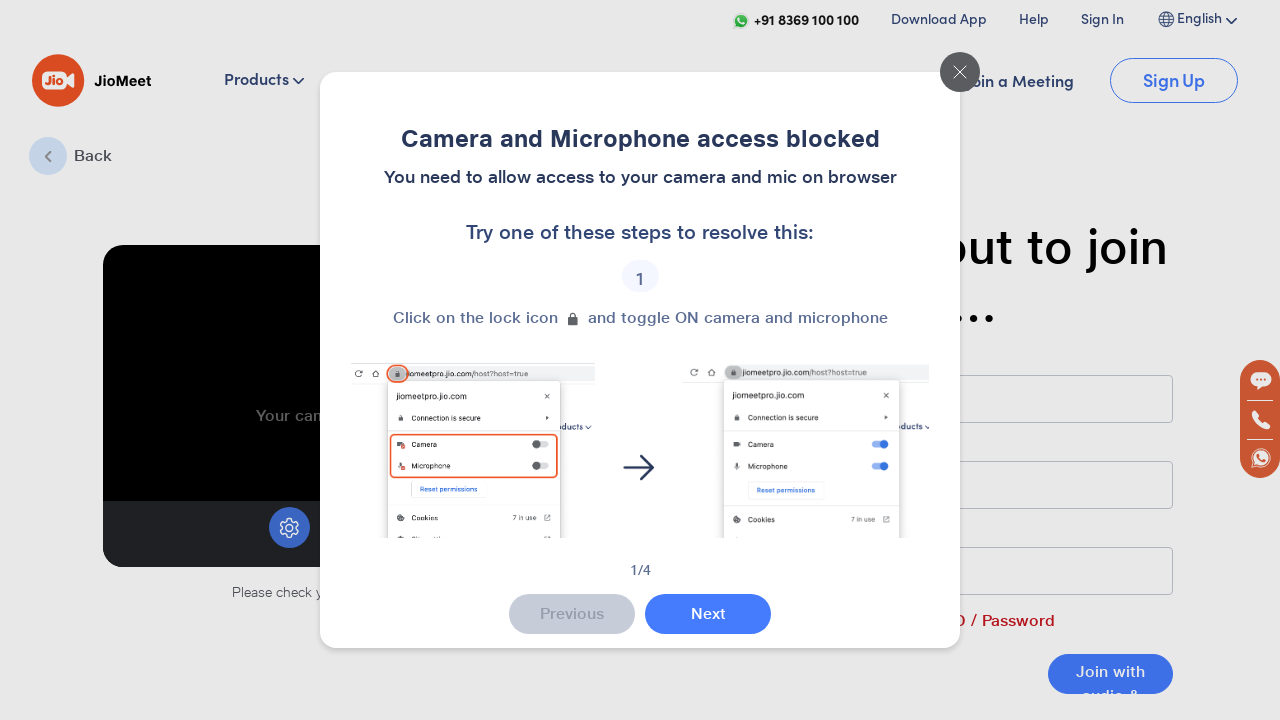

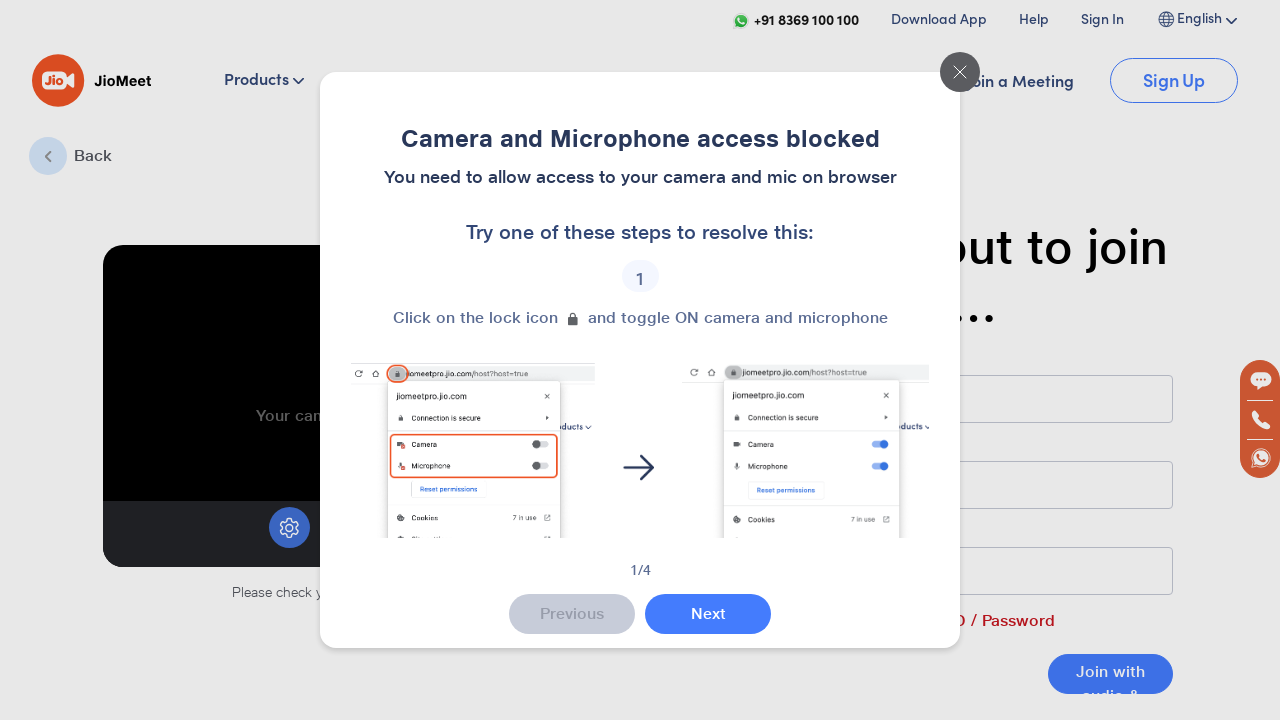